Tests the Saucedemo application by logging in with demo credentials, adding an item to cart, viewing the cart, and logging out

Starting URL: https://www.saucedemo.com

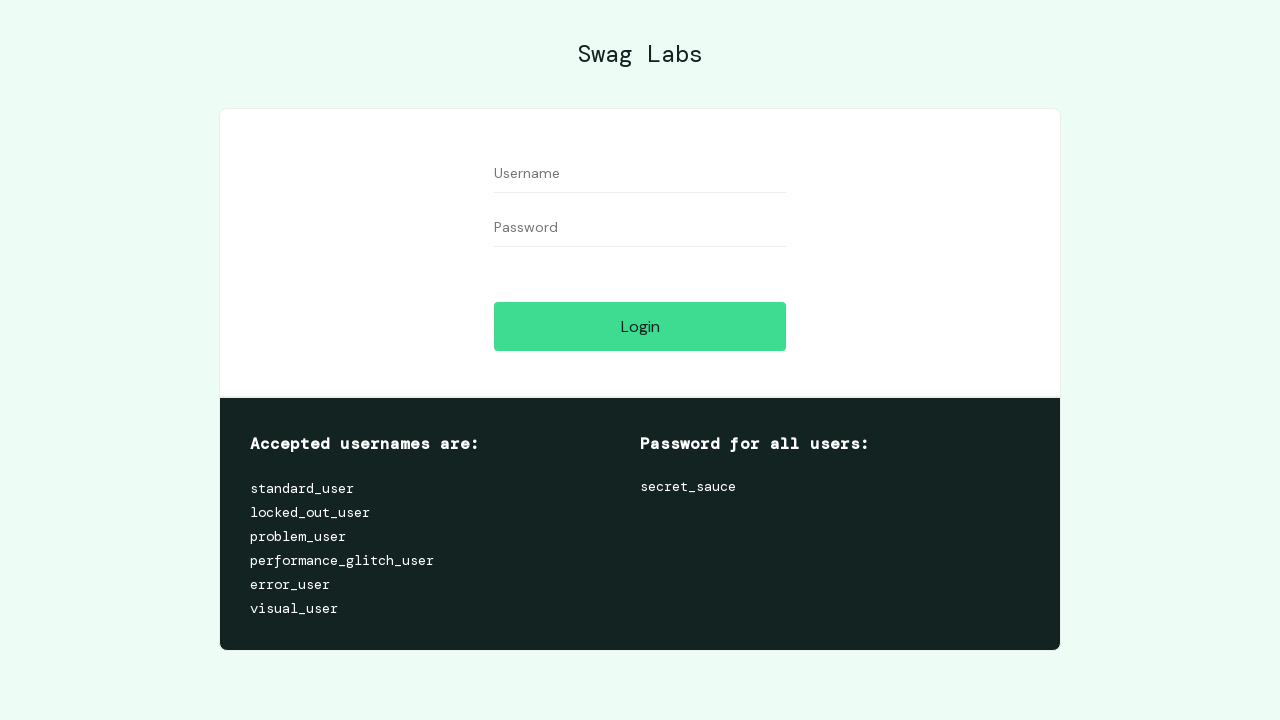

Filled username field with 'standard_user' on input#user-name
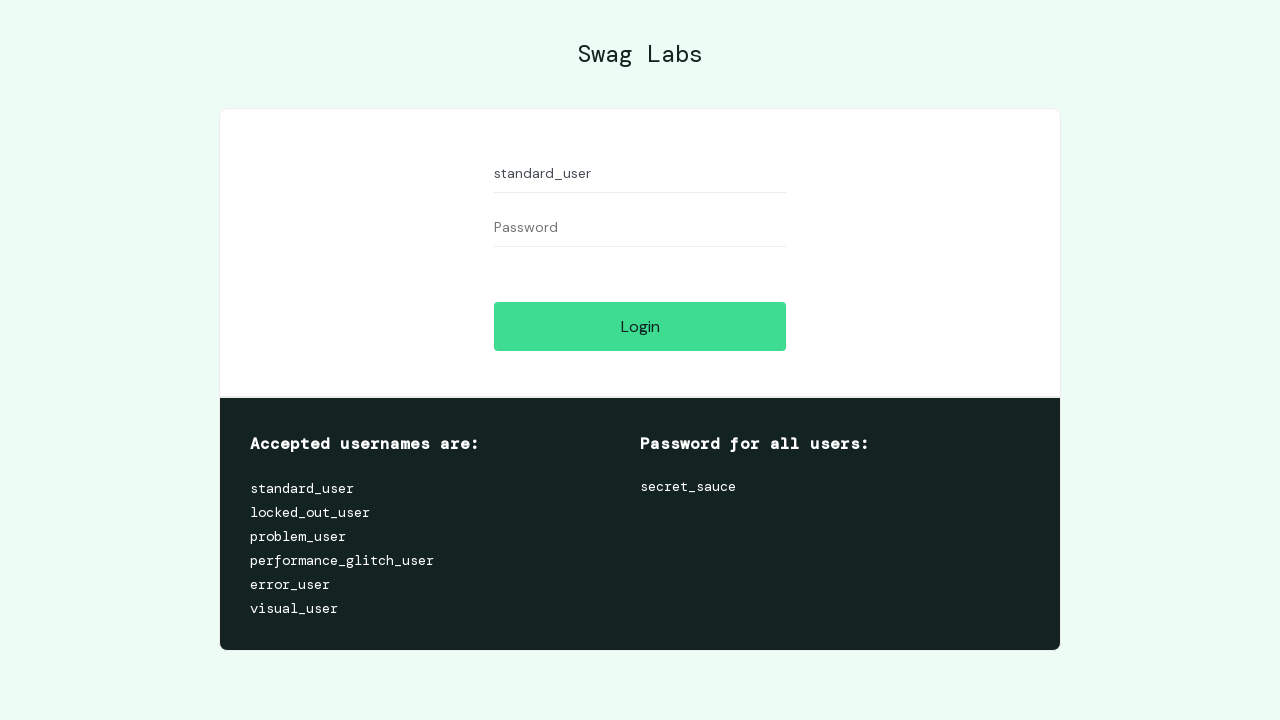

Filled password field with 'secret_sauce' on input[type='password']
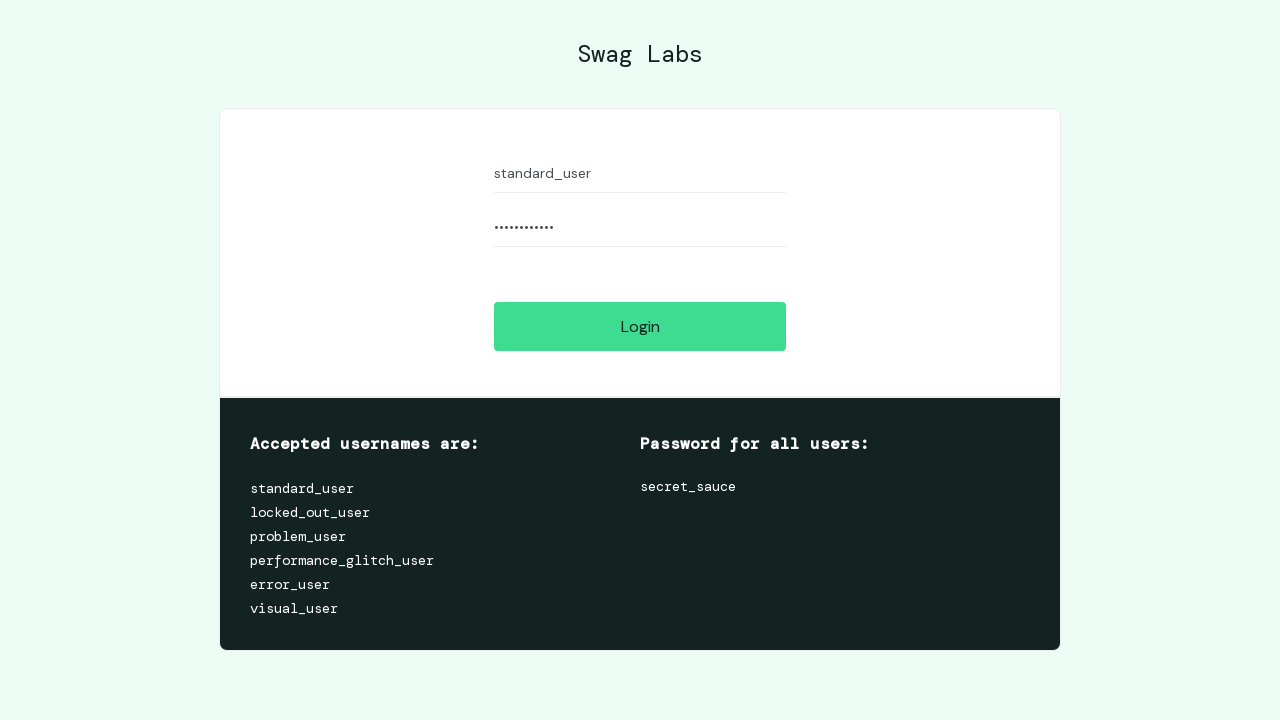

Clicked login button at (640, 326) on input[name='login-button']
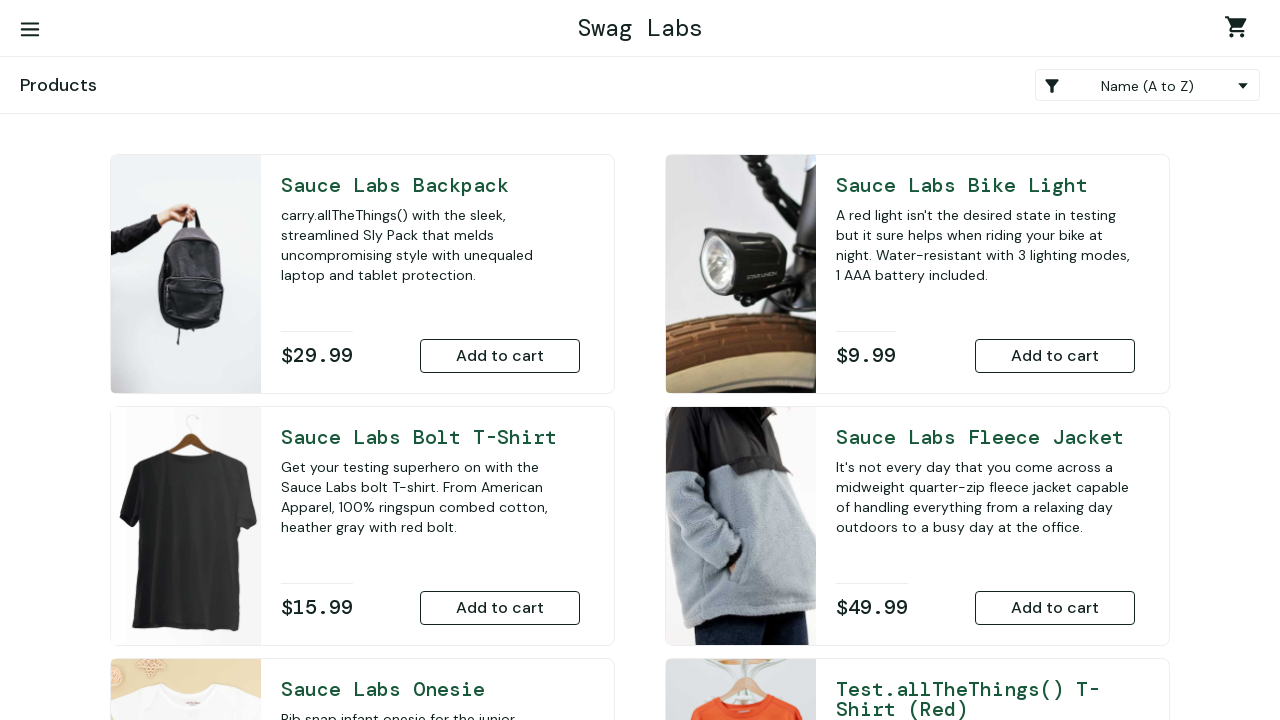

Products page loaded successfully
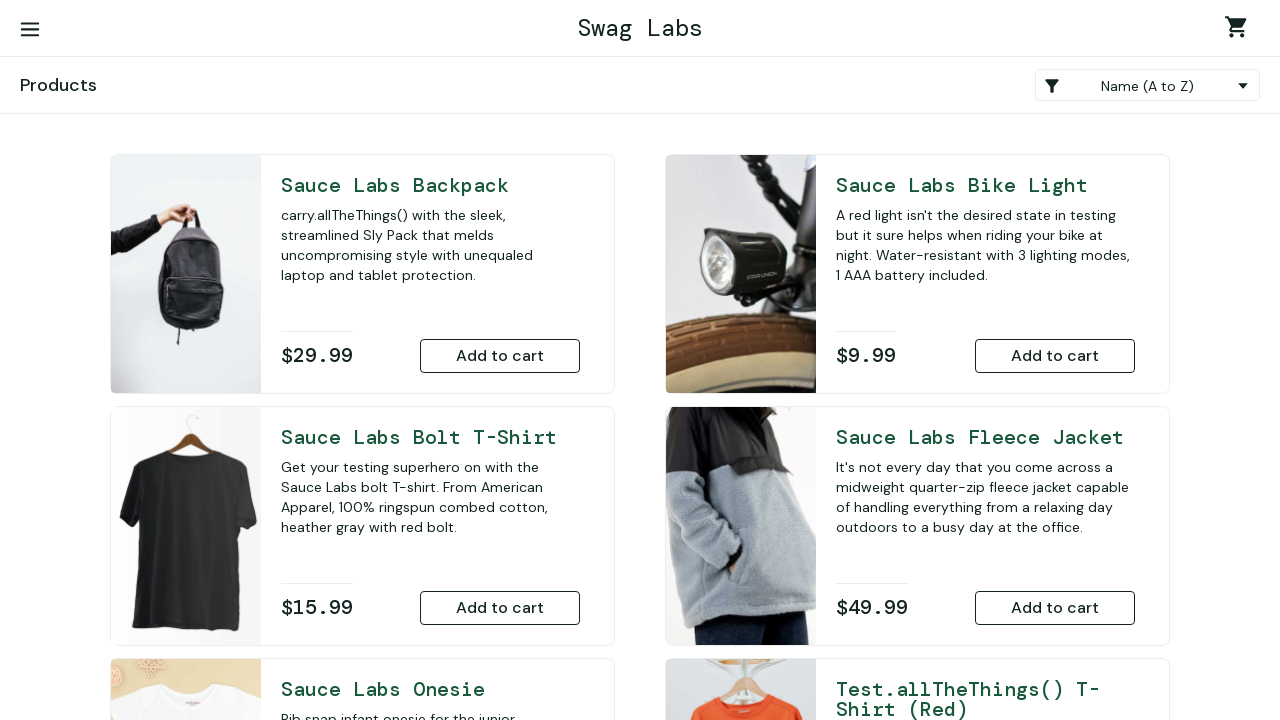

Added item to cart at (500, 356) on button.btn_inventory
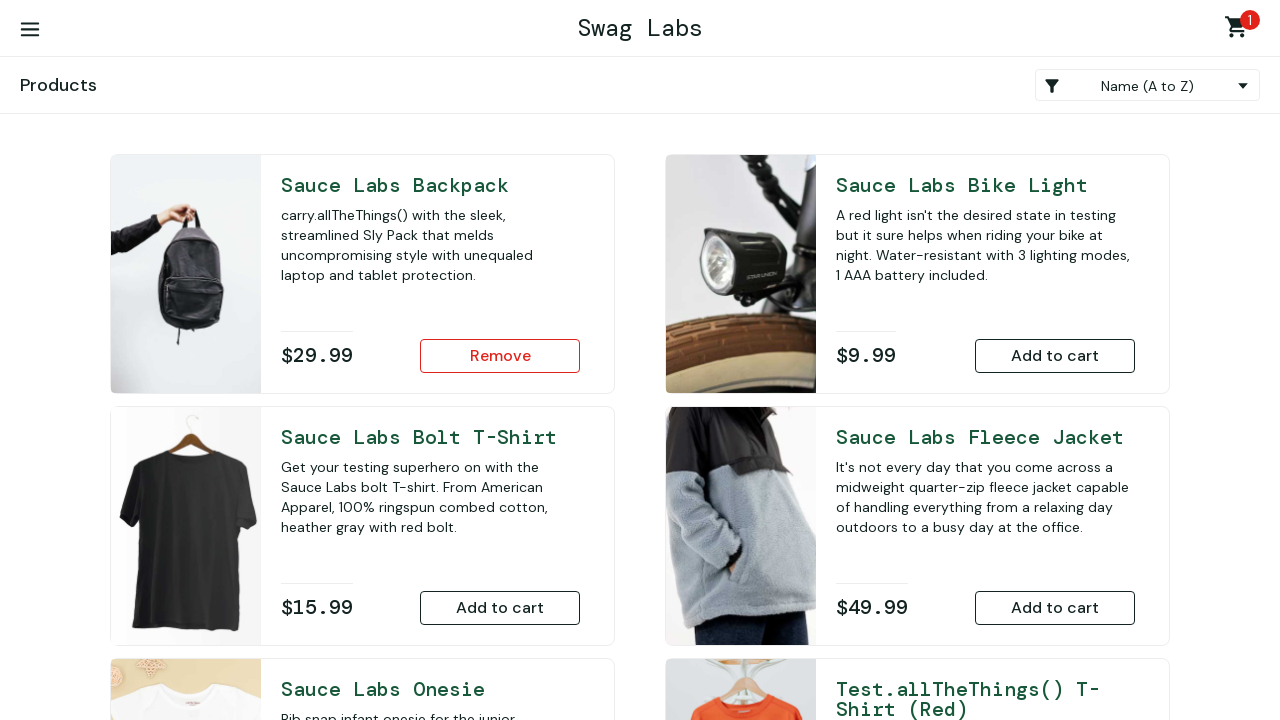

Clicked shopping cart link to view cart at (1240, 30) on a.shopping_cart_link
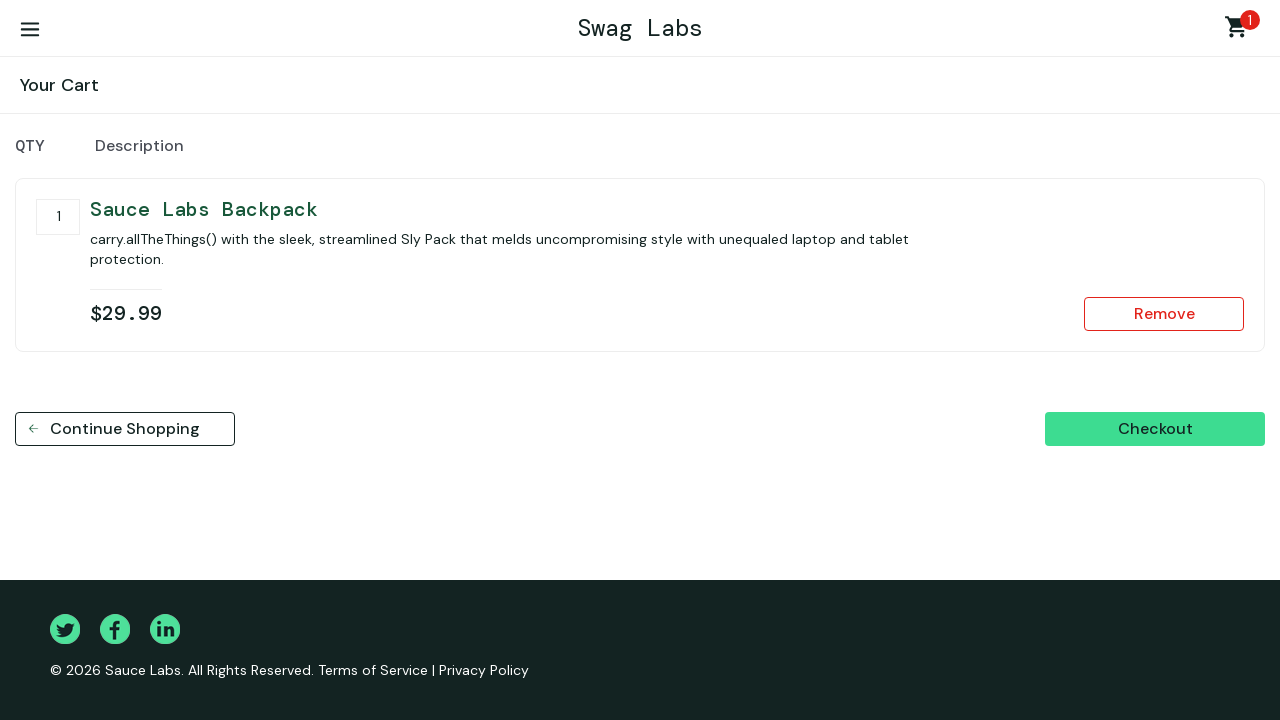

Opened burger menu at (30, 30) on #react-burger-menu-btn
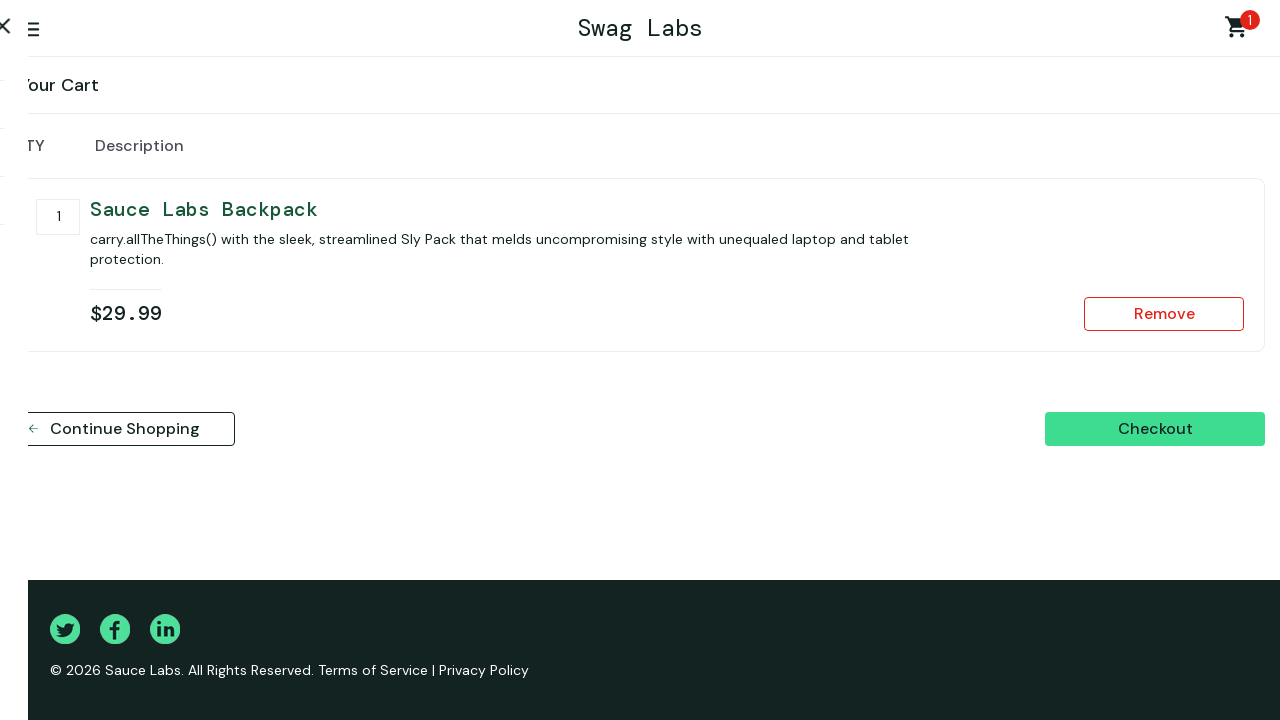

Clicked logout link at (150, 156) on a#logout_sidebar_link
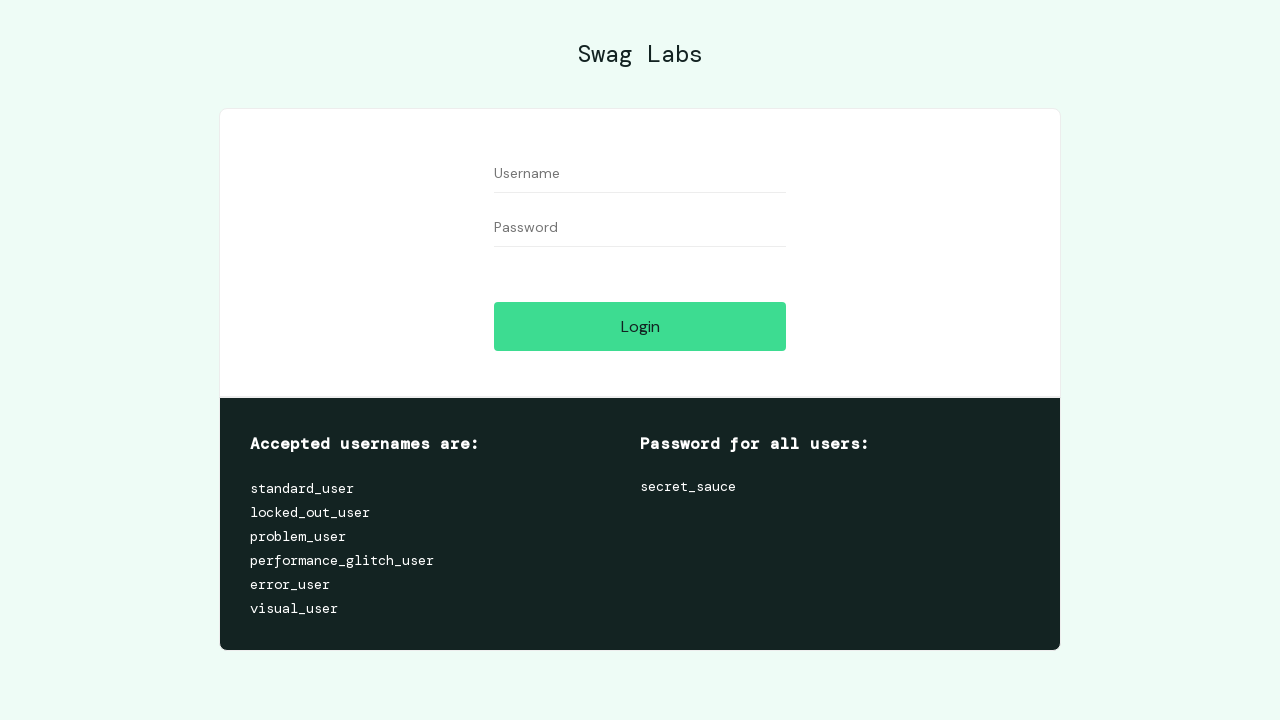

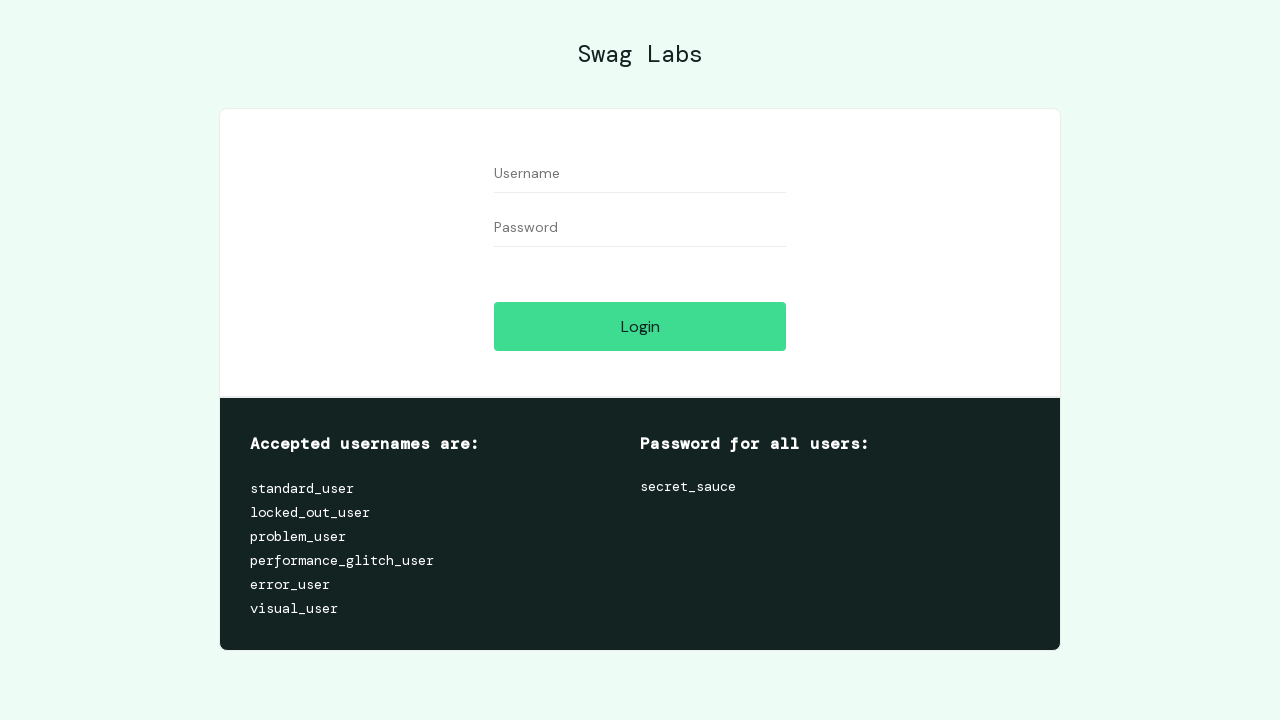